Tests clicking a button that ignores DOM click events on the UI Testing Playground site, verifying the button changes to a success state after being clicked.

Starting URL: http://uitestingplayground.com/click

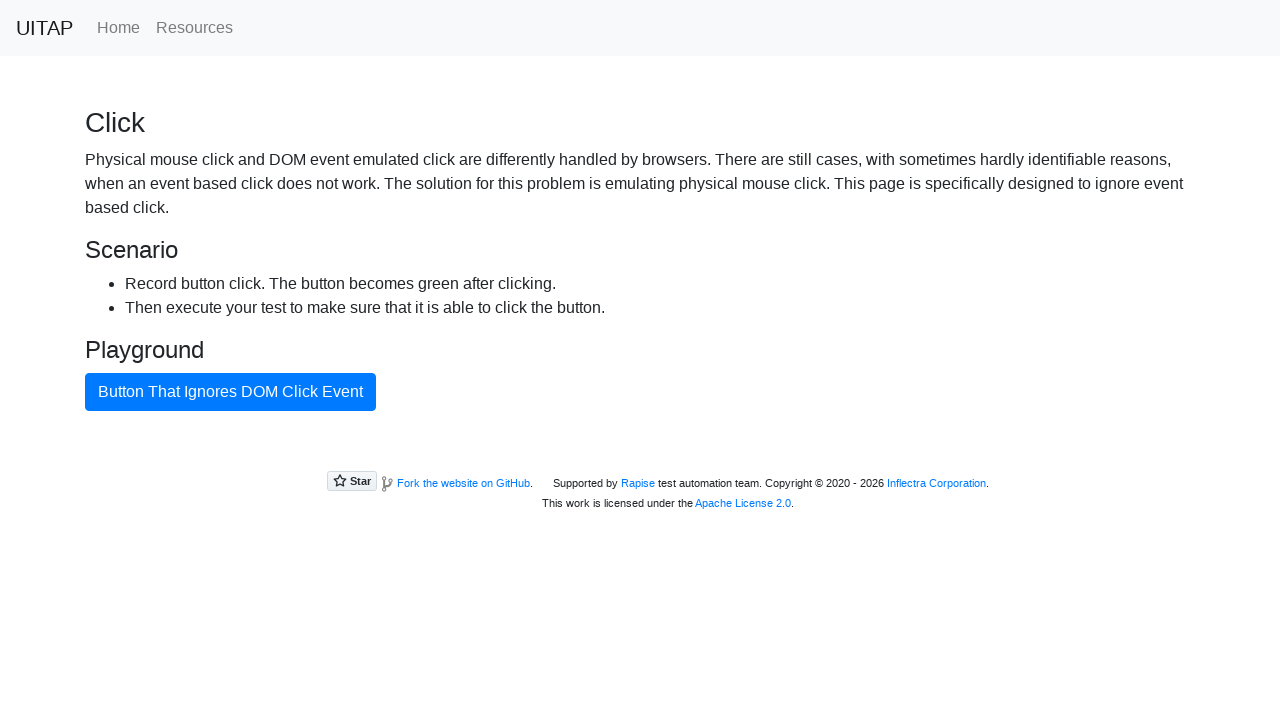

Located button that ignores DOM click events
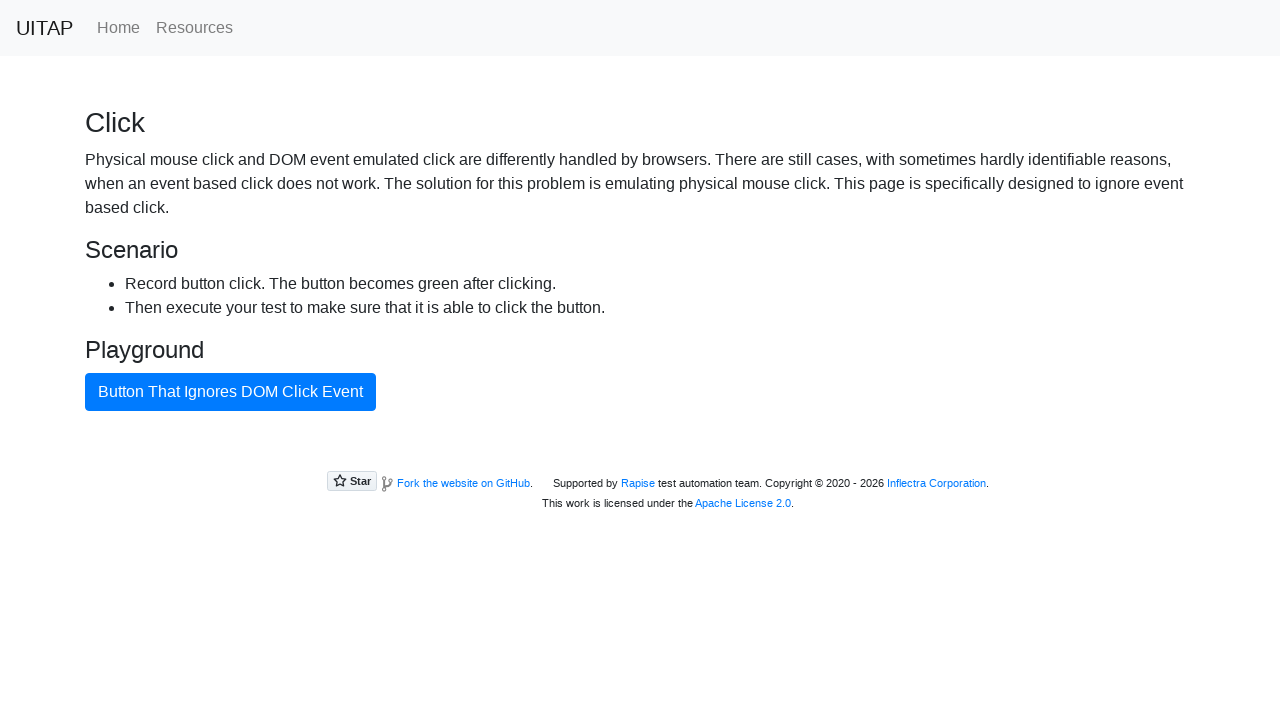

Clicked the button that ignores DOM click events at (230, 392) on internal:role=button[name="Button That Ignores DOM Click Event"i]
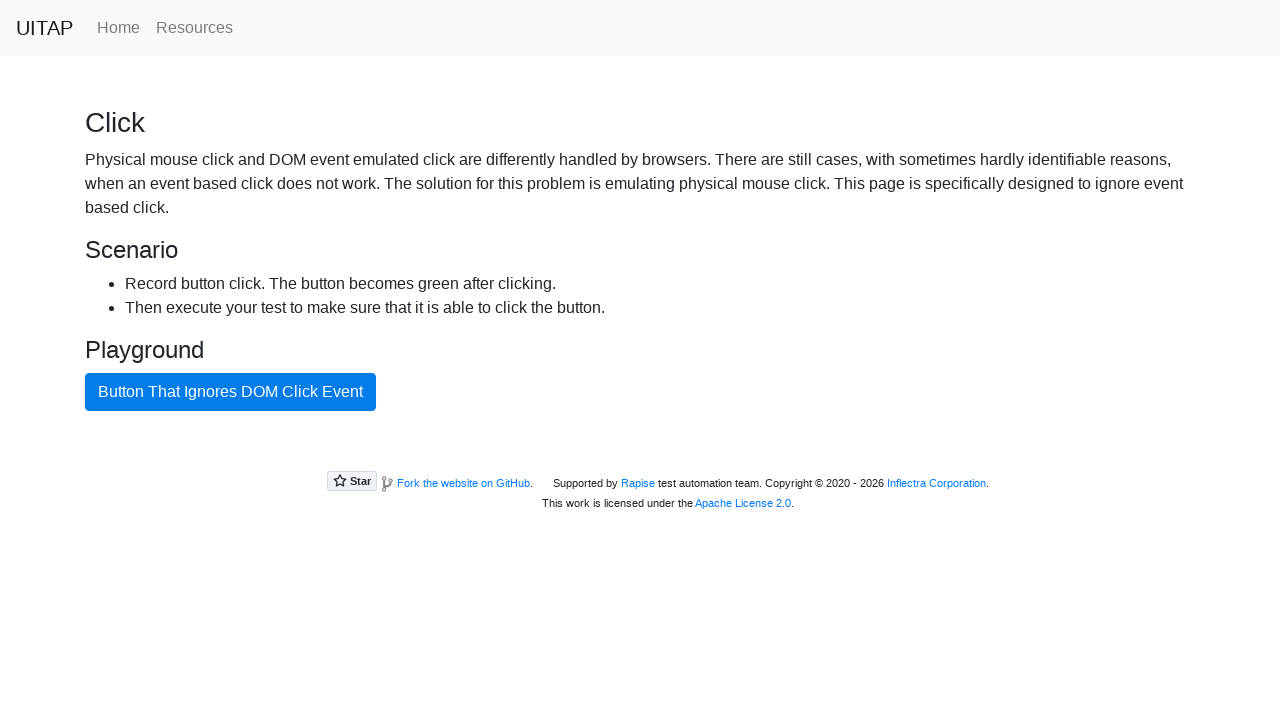

Verified button changed to success state with 'btn btn-success' classes
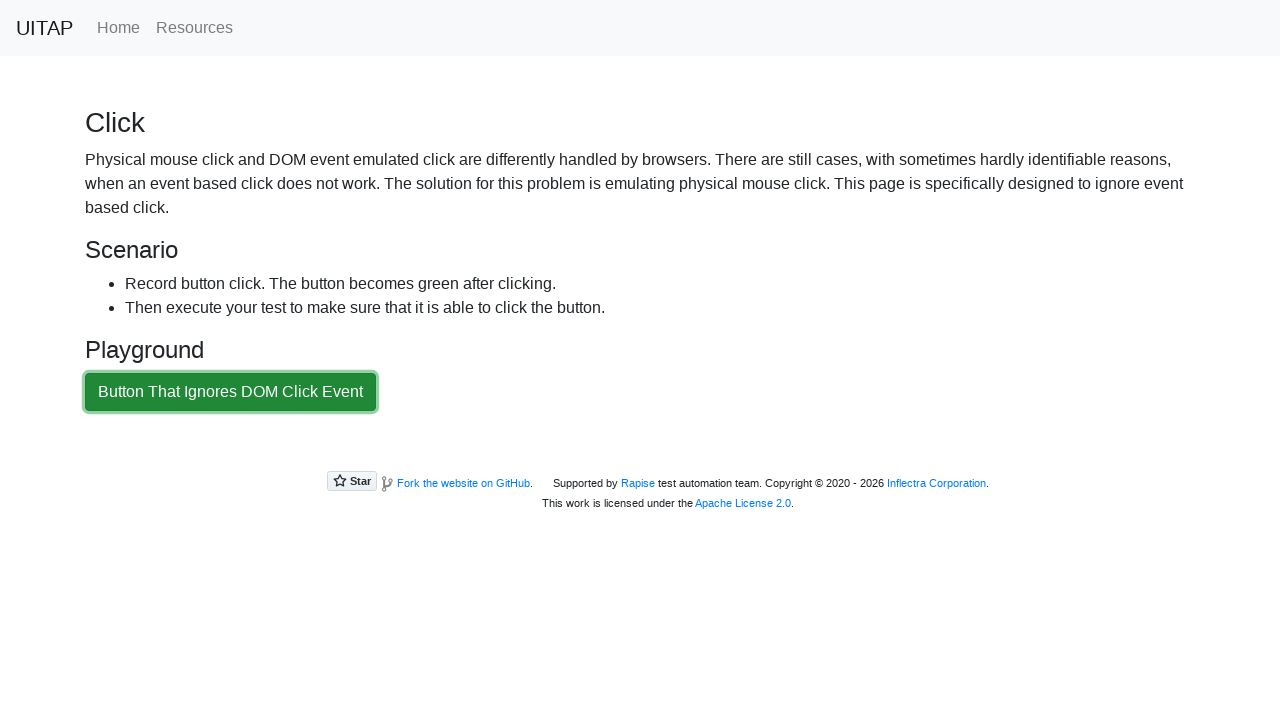

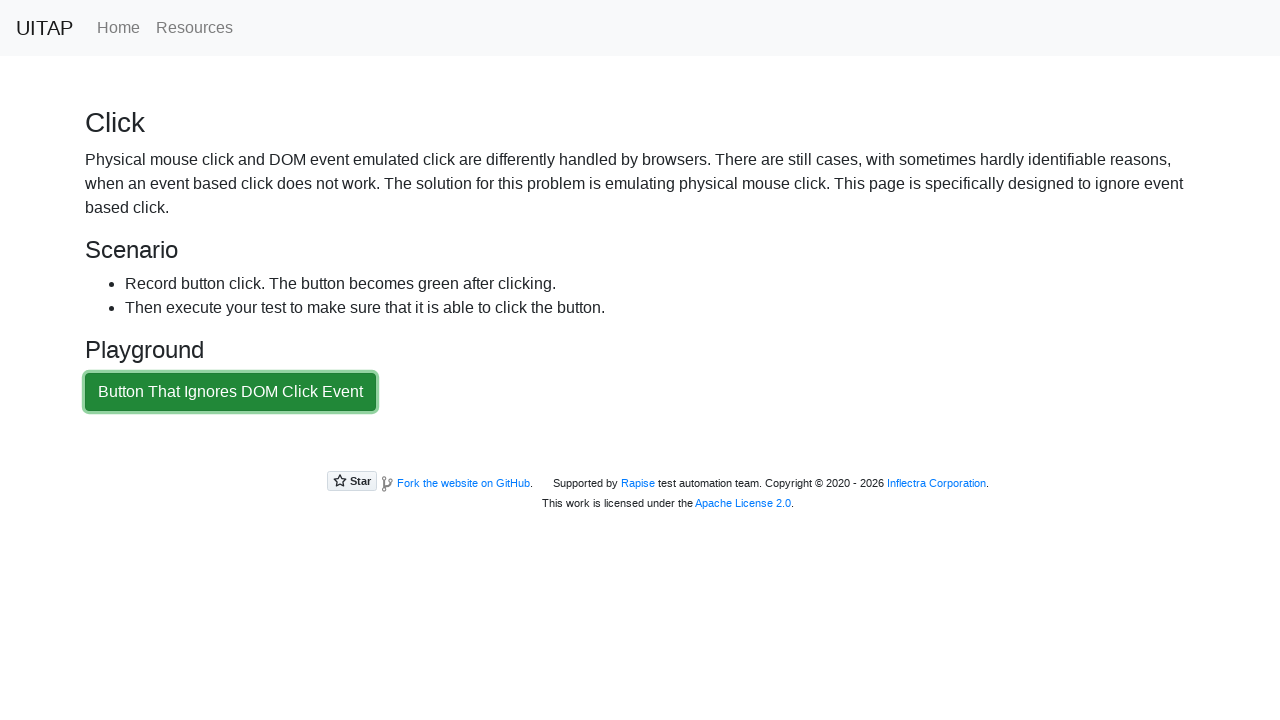